Tests drag and drop functionality by dragging an element to a specific offset position

Starting URL: https://jqueryui.com/resources/demos/droppable/default.html

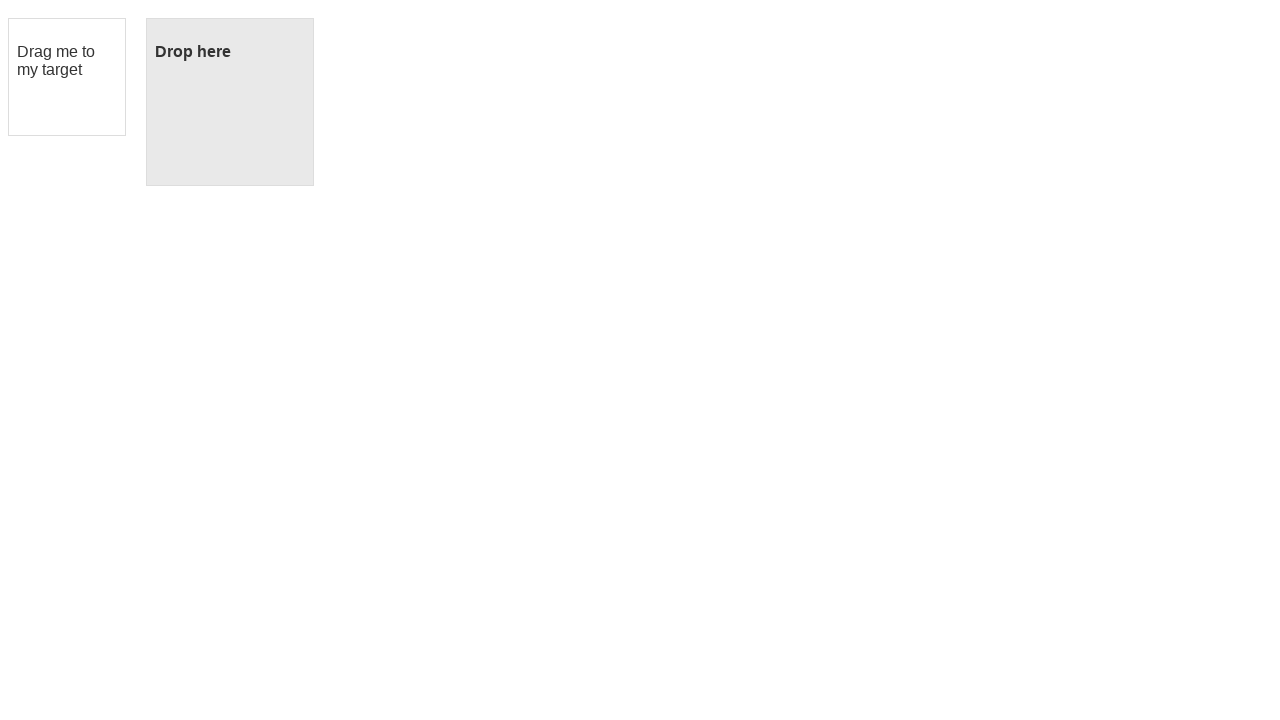

Waited for draggable element to load
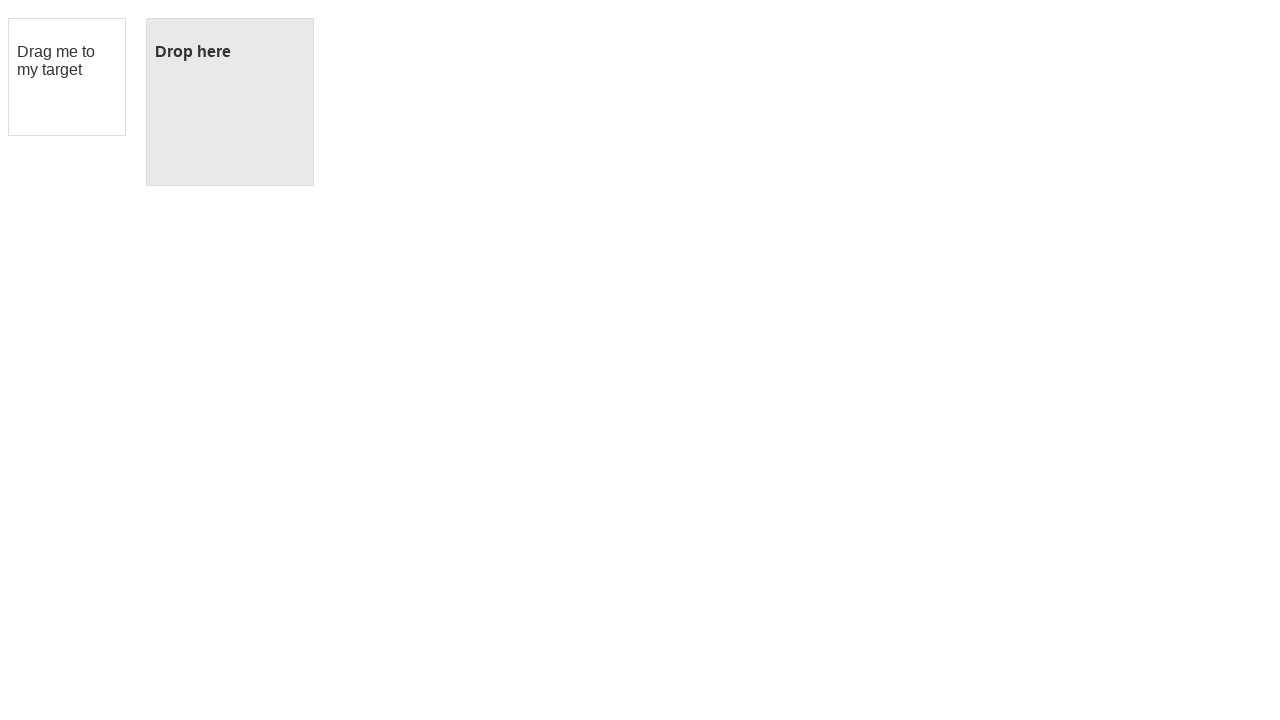

Located the draggable element
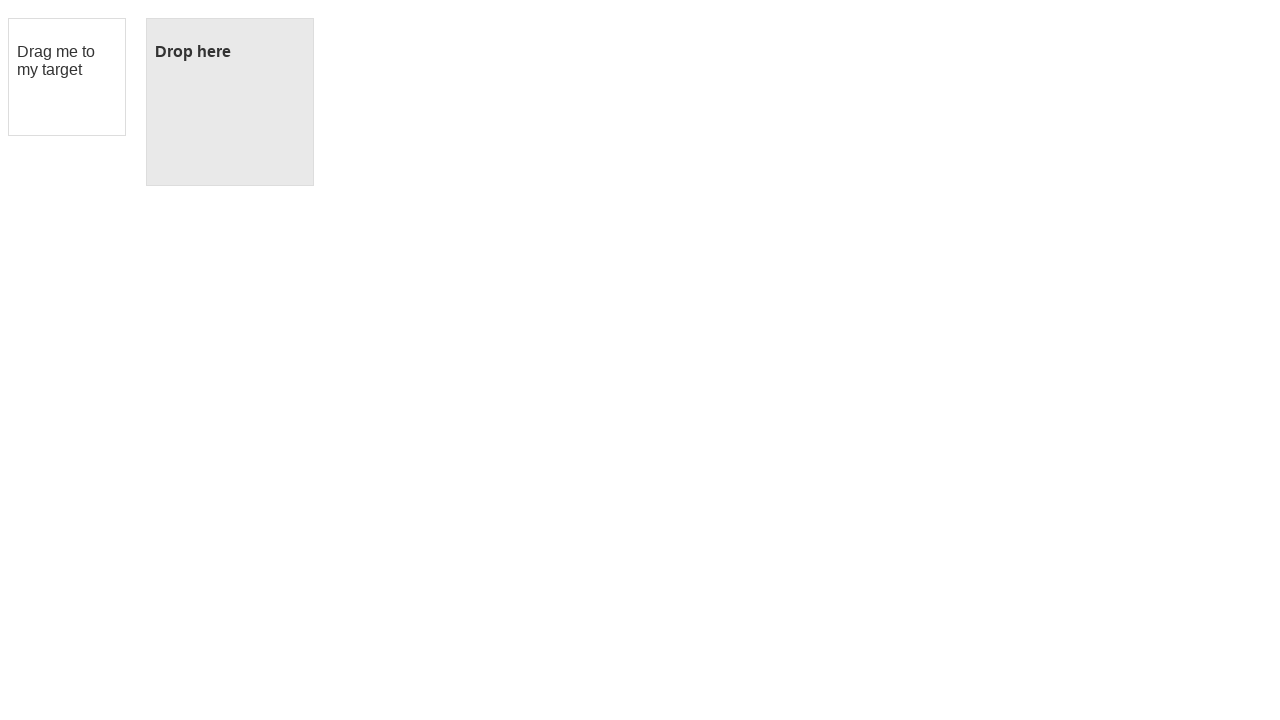

Dragged element to droppable target at (230, 102)
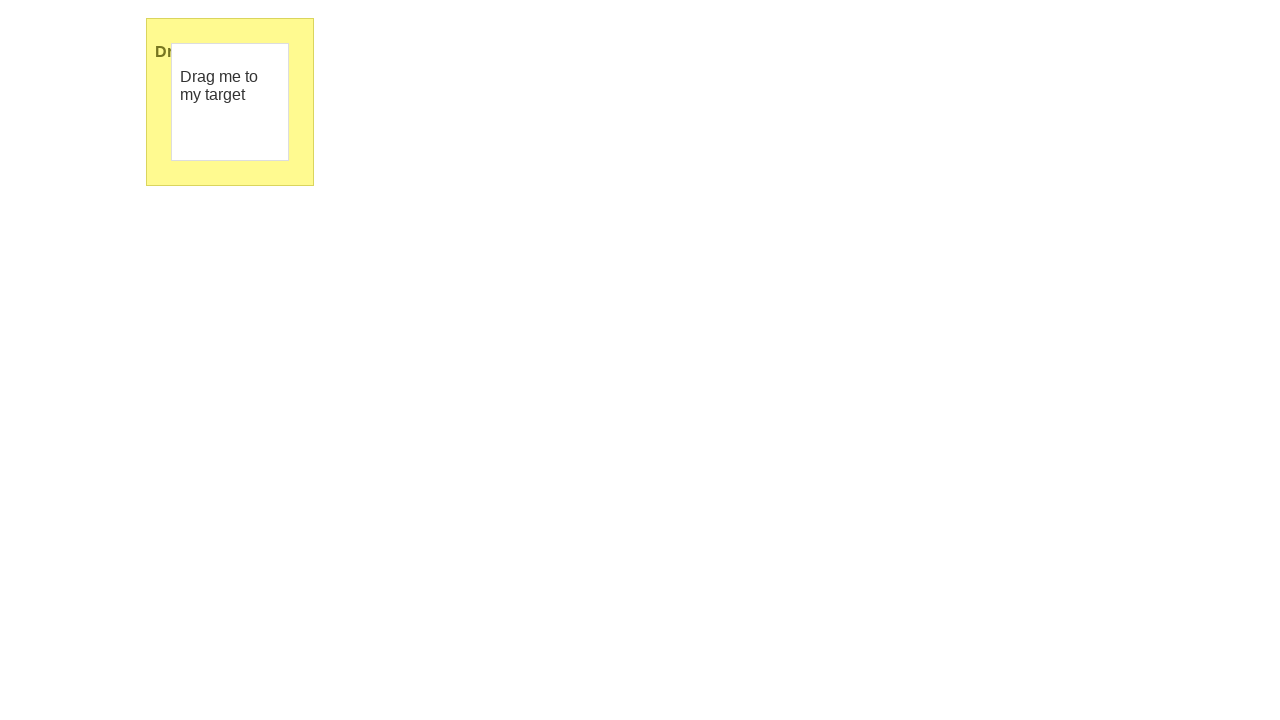

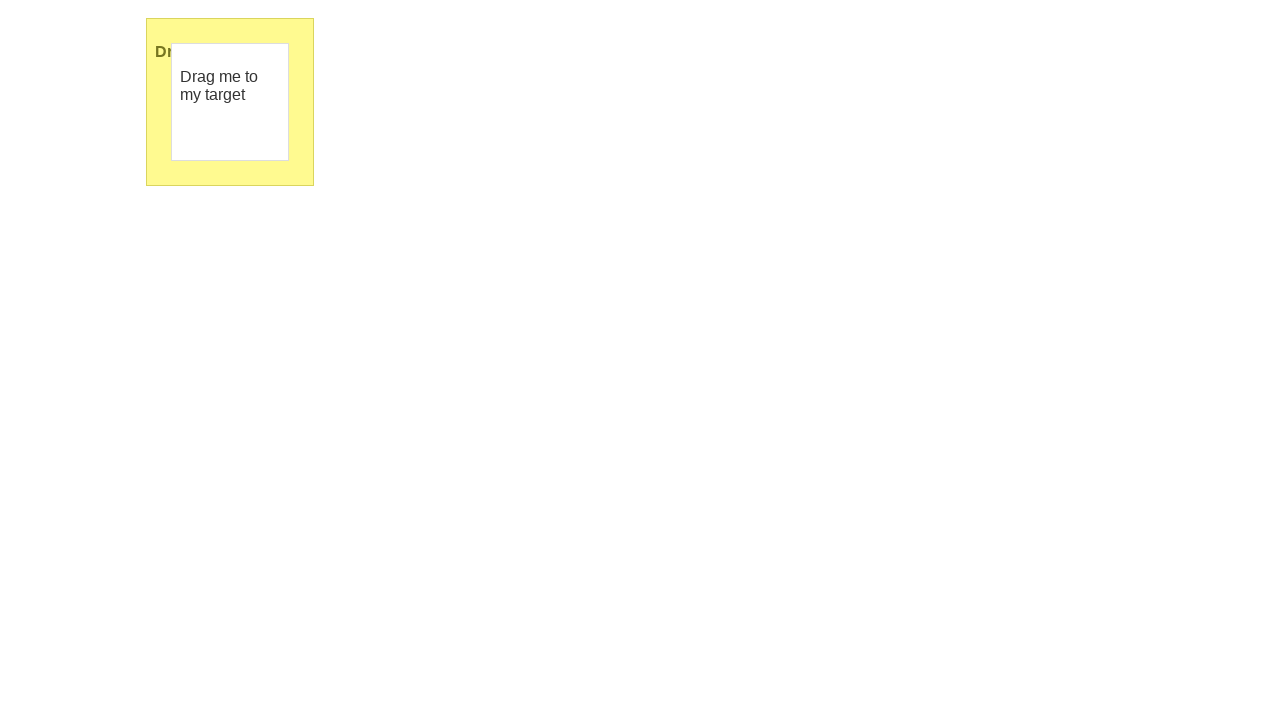